Tests the DeepAI chat interface by entering a text message into the chatbox and clicking the submit button to send it.

Starting URL: https://deepai.org/chat

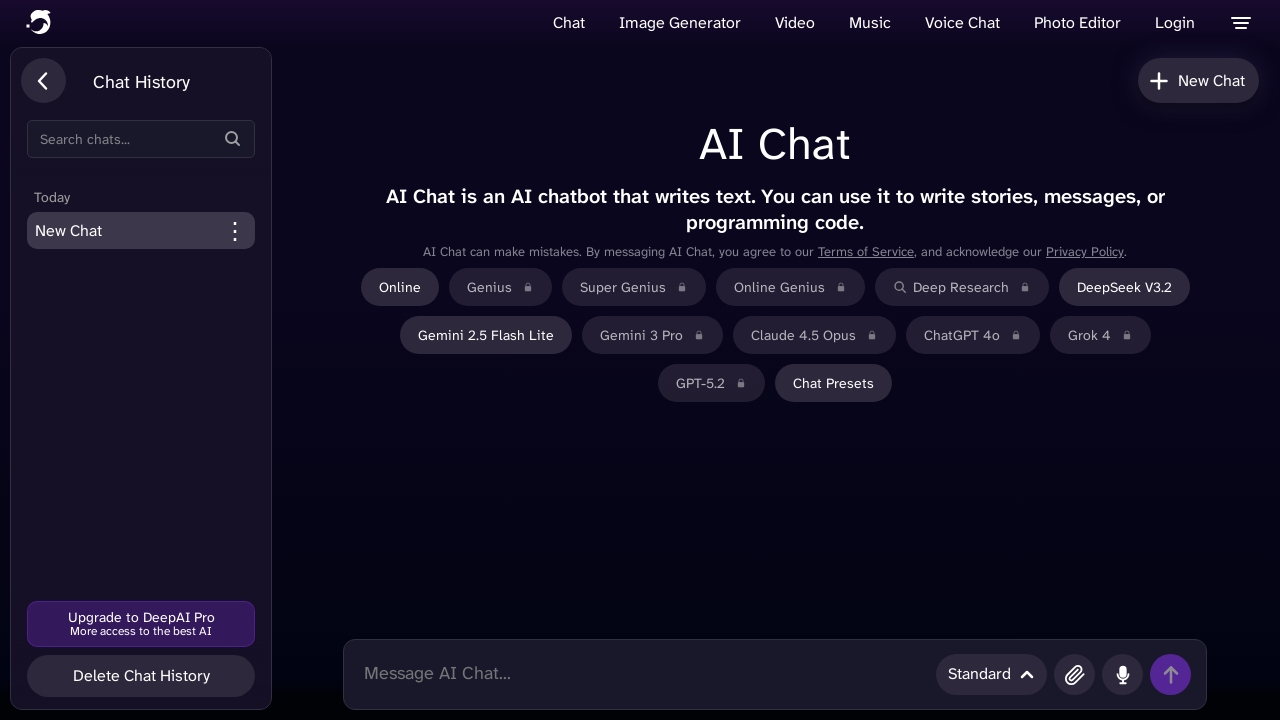

Waited for page to load
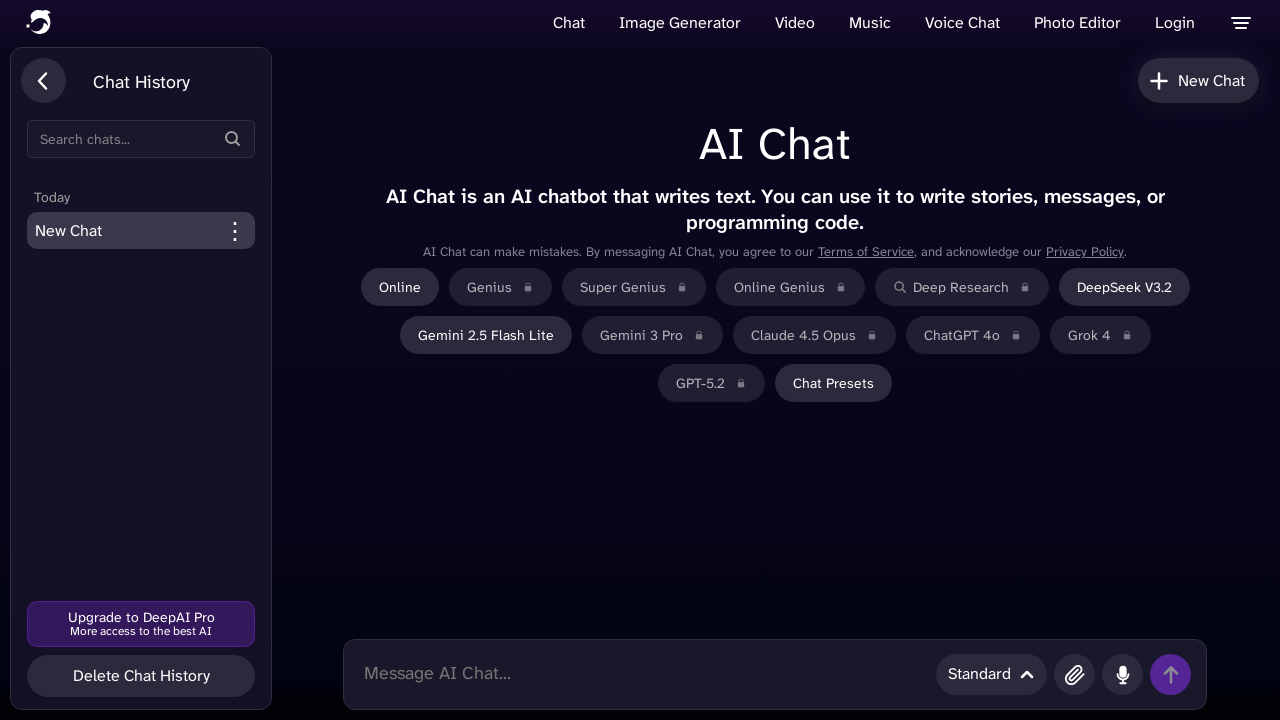

Filled chatbox with test message about Python programming on .chatbox
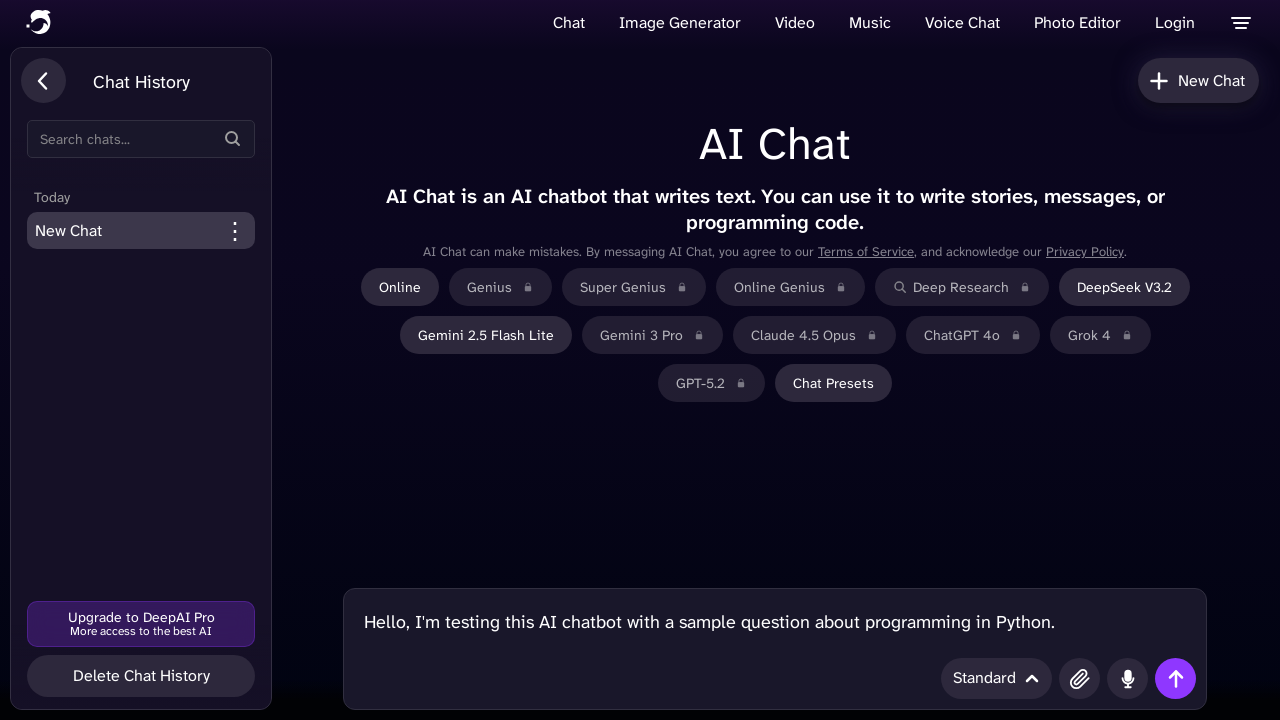

Waited before submitting message
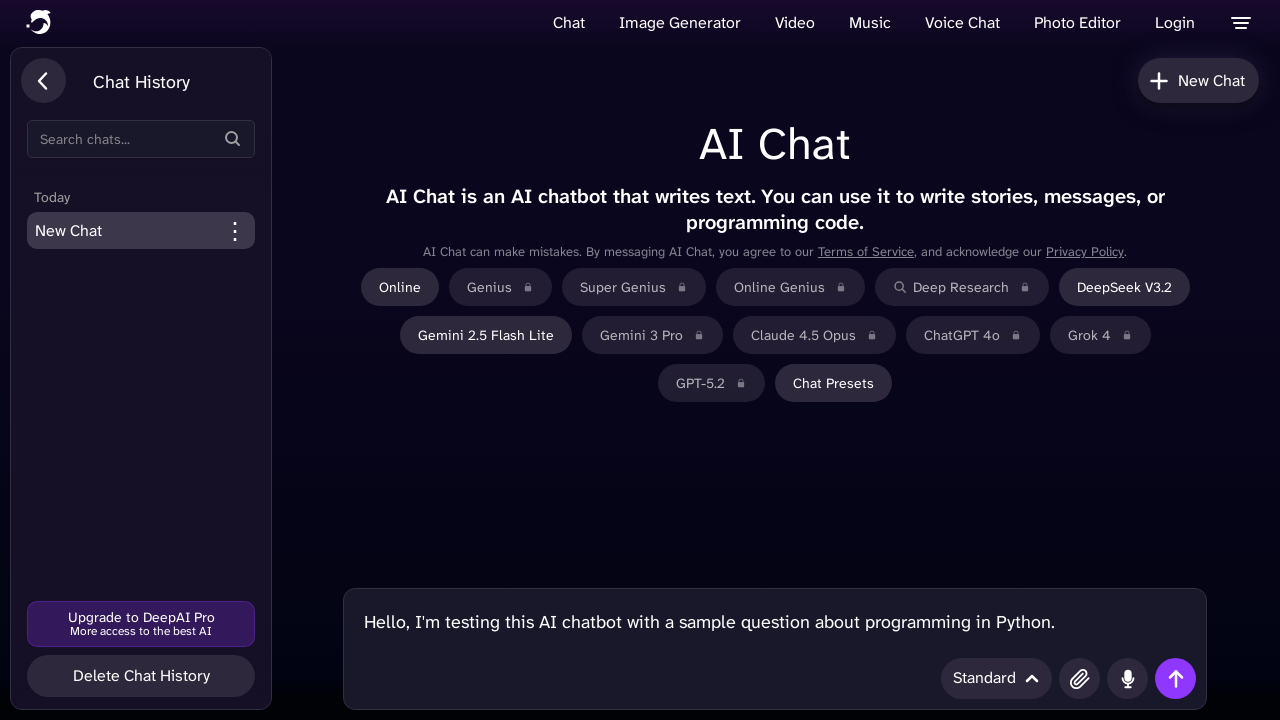

Clicked submit button to send message at (1176, 678) on #chatSubmitButton
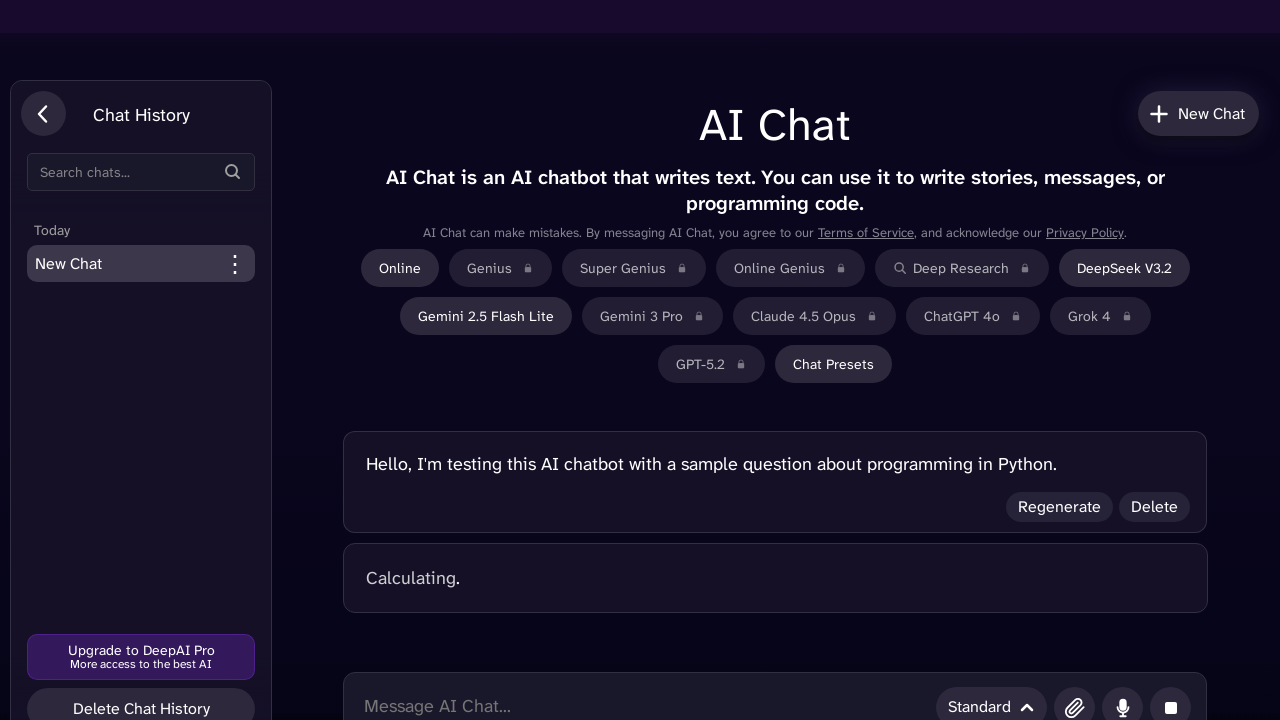

Waited for AI response to start loading
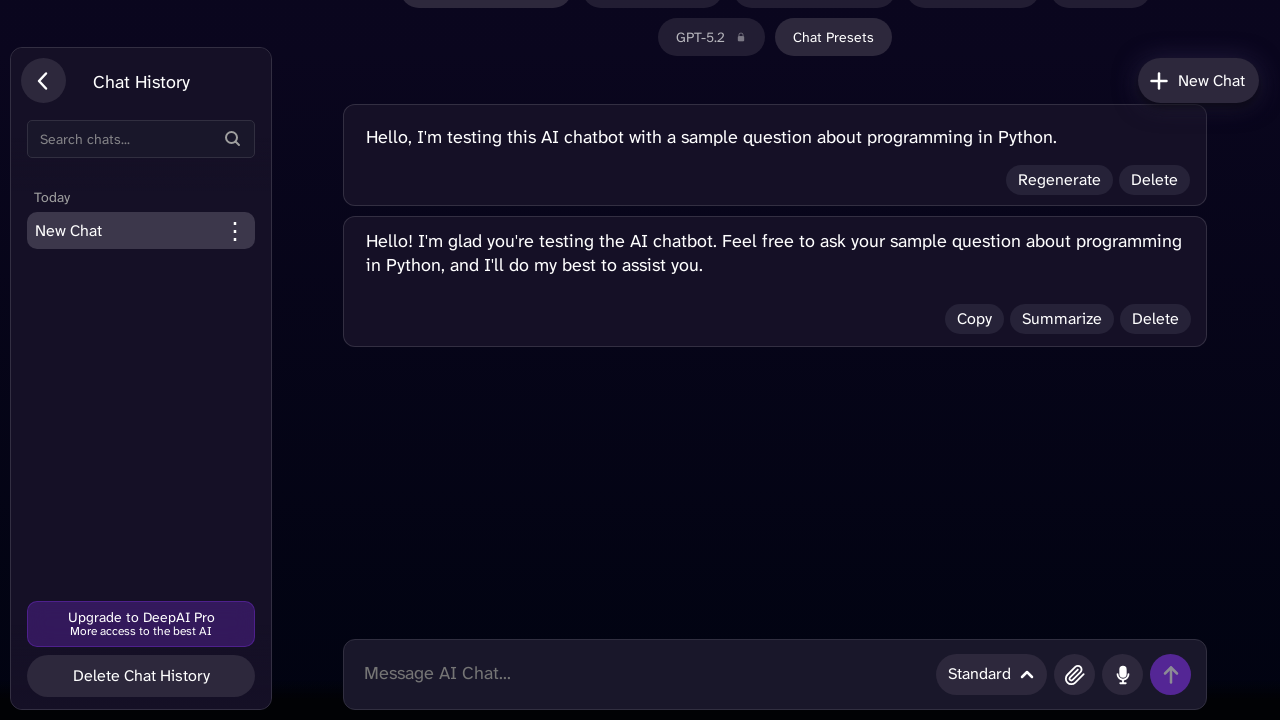

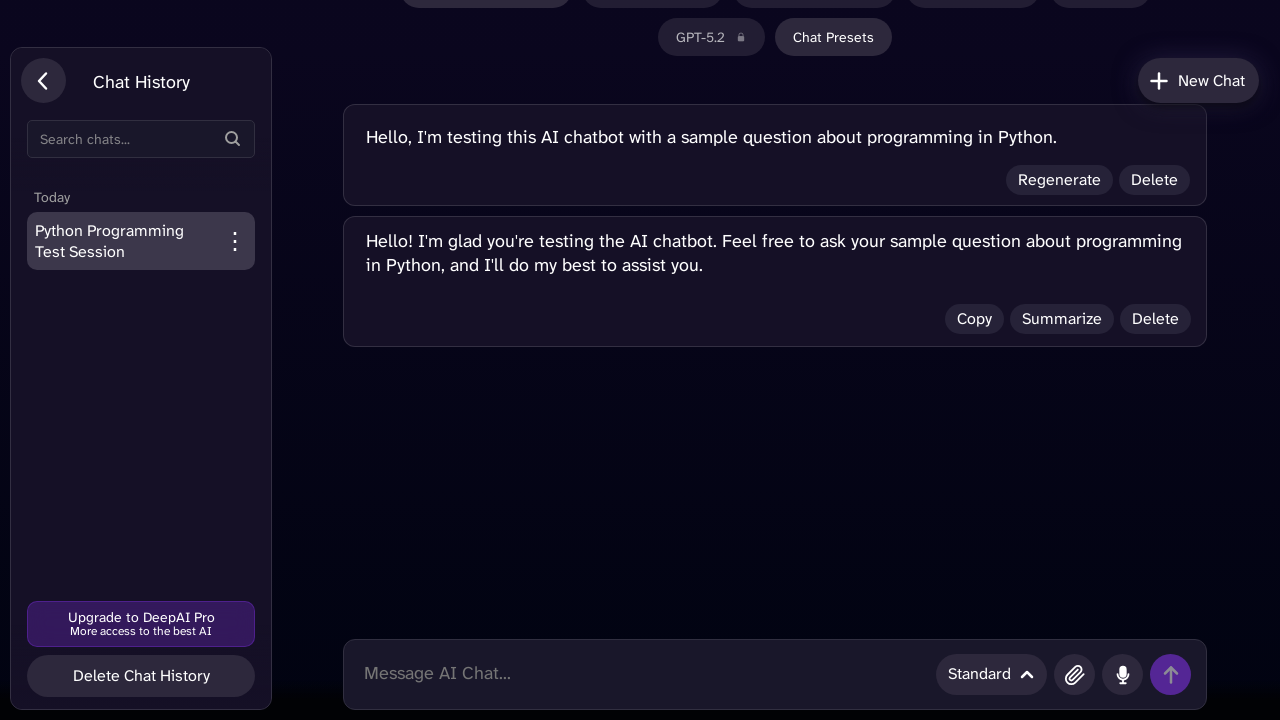